Navigates to the Spanish version of the Quantum Metric Atlas landing page and waits for the page to fully load

Starting URL: https://www.quantummetric.com/es/atlas/

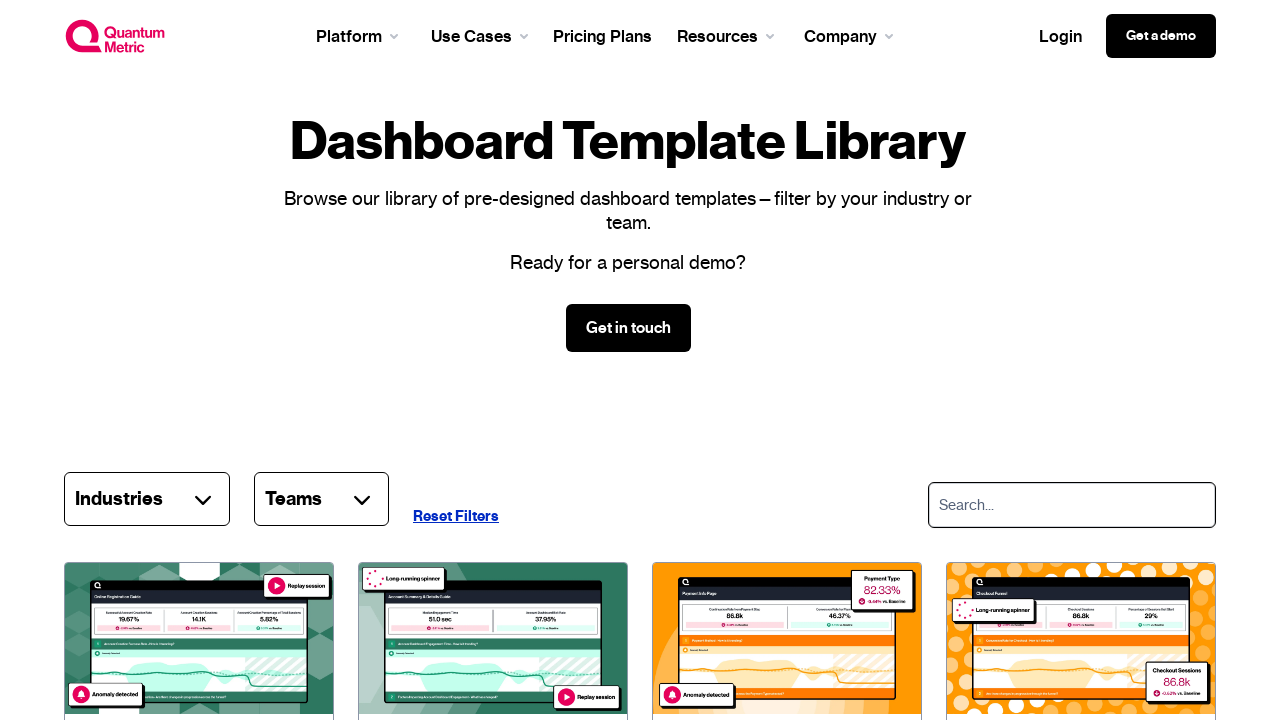

Navigated to Spanish version of Quantum Metric Atlas landing page
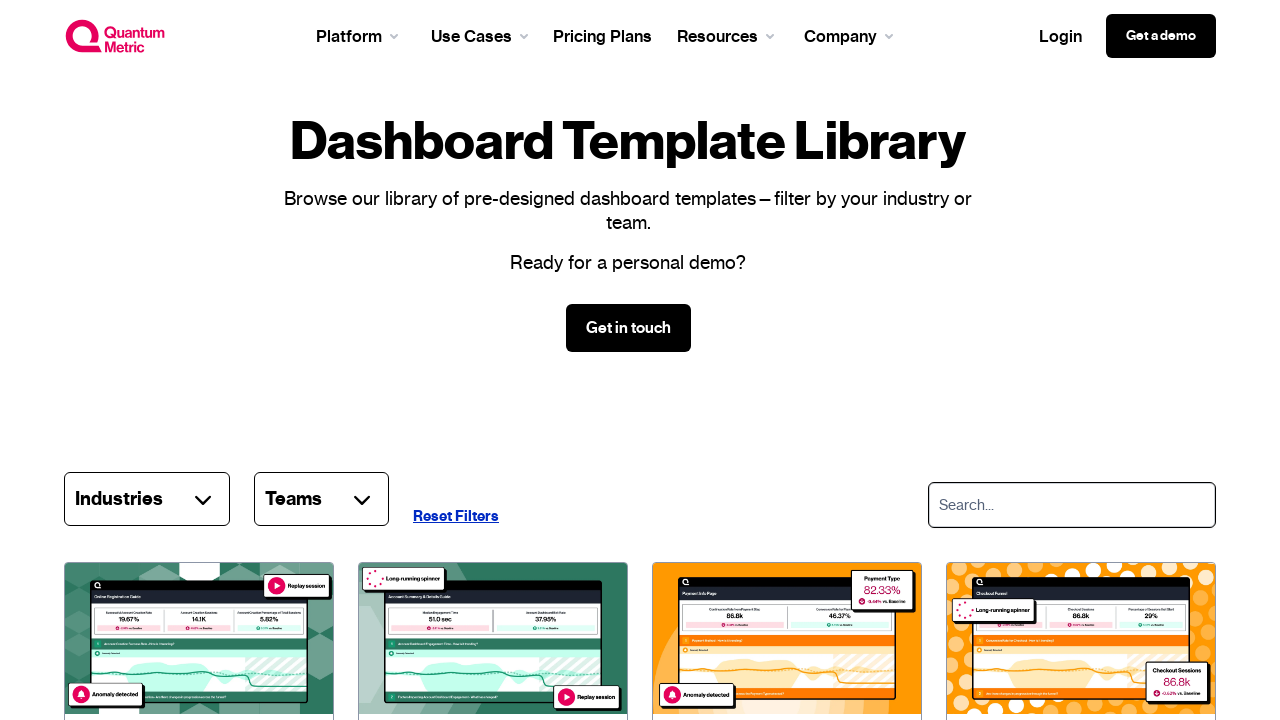

Page reached networkidle state - network activity completed
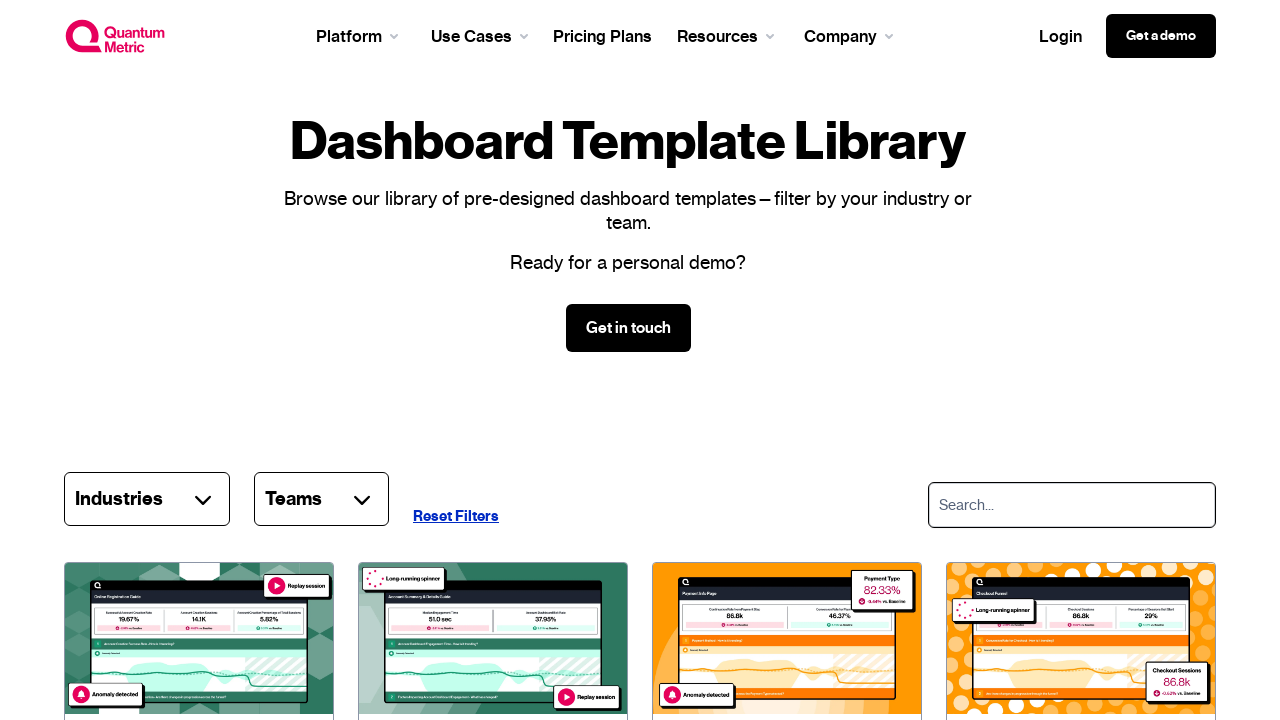

Page body element is present and page has fully loaded
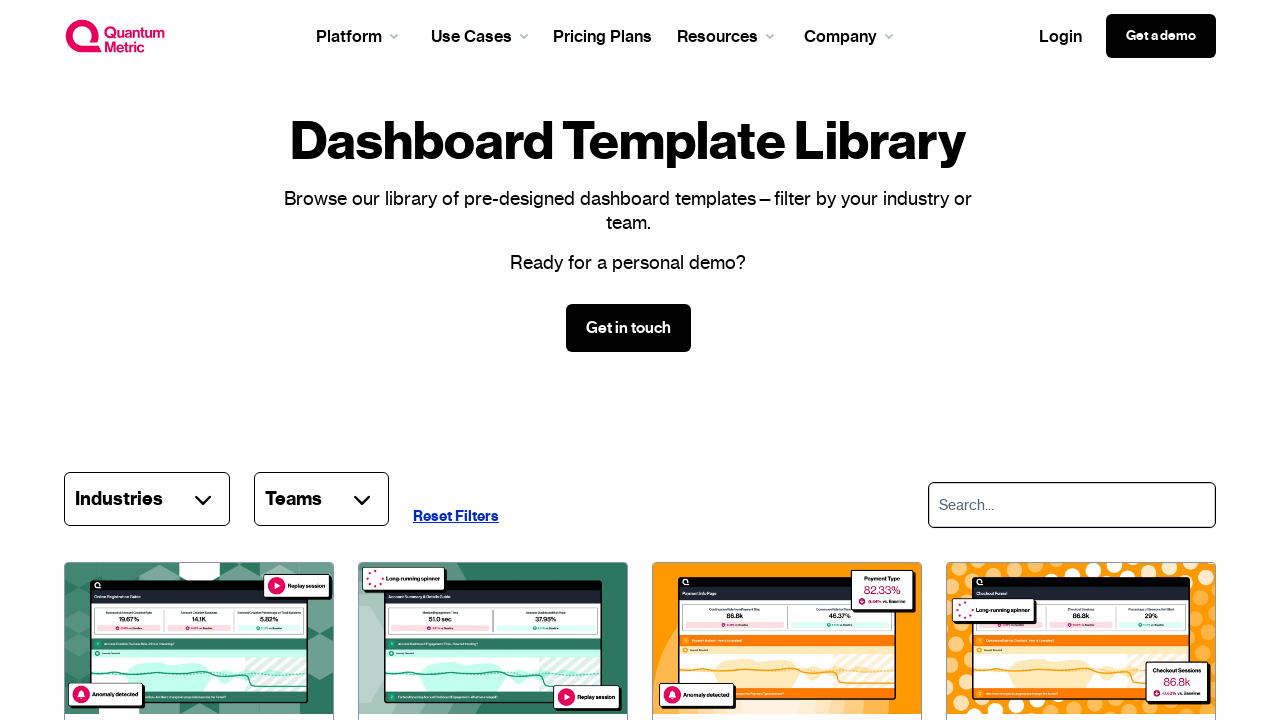

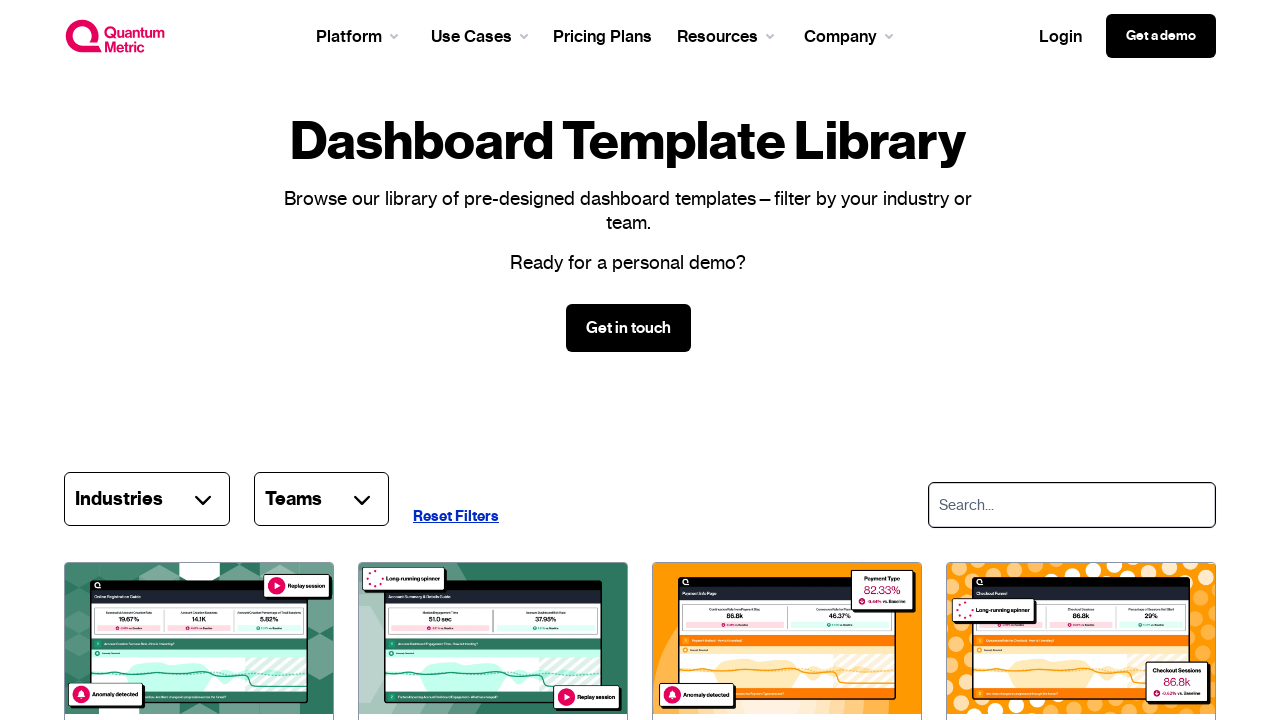